Tests the search functionality by entering text in the search box and verifying the entered value

Starting URL: https://www.nykaafashion.com/

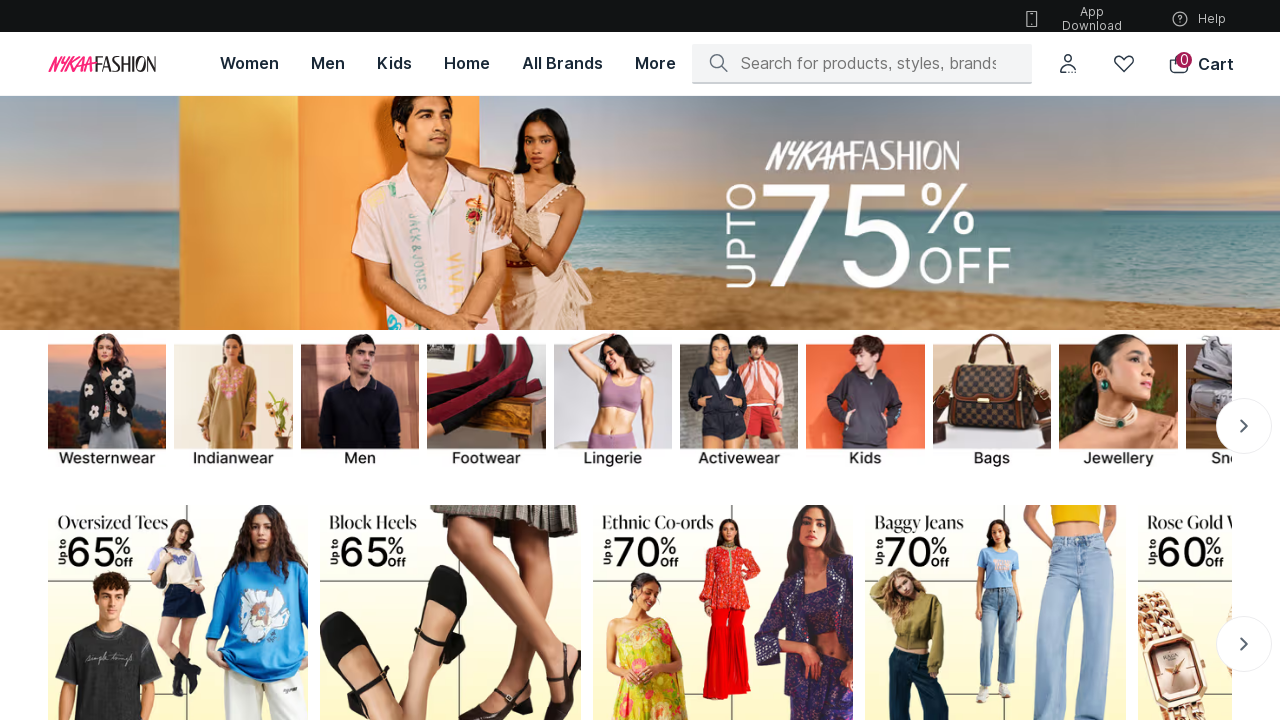

Waited 1000ms for page to load
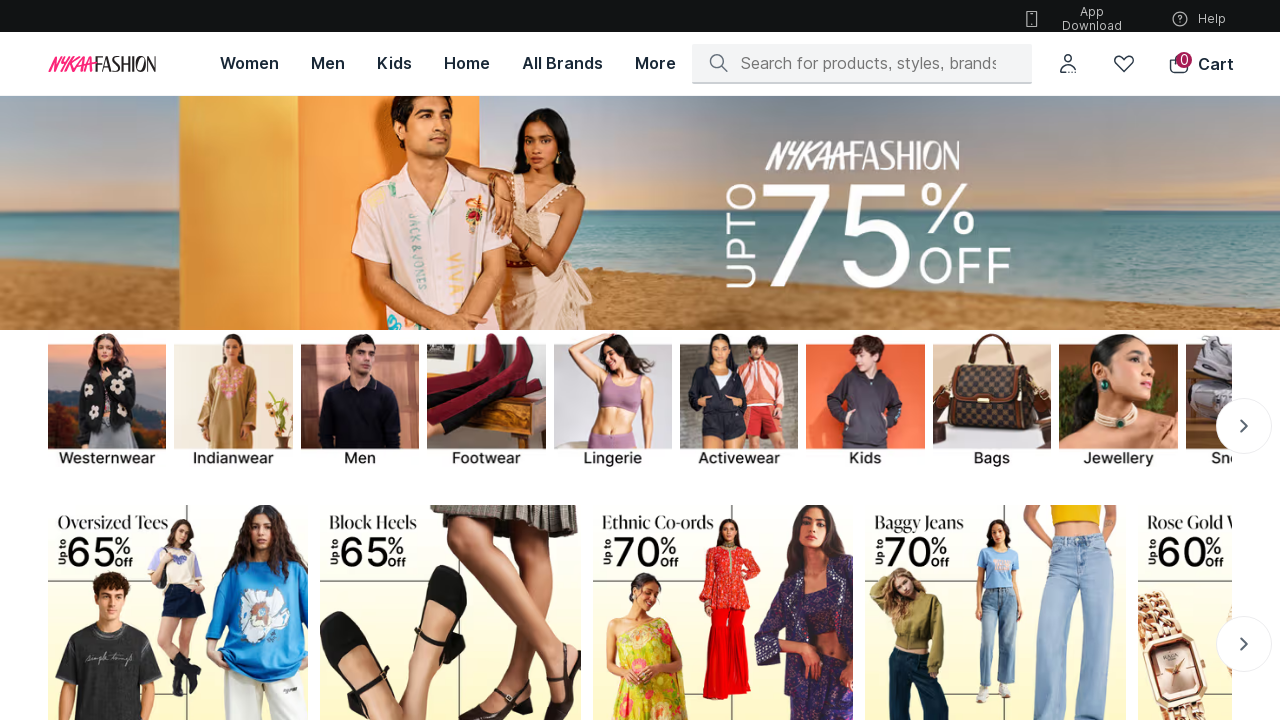

Located search box element
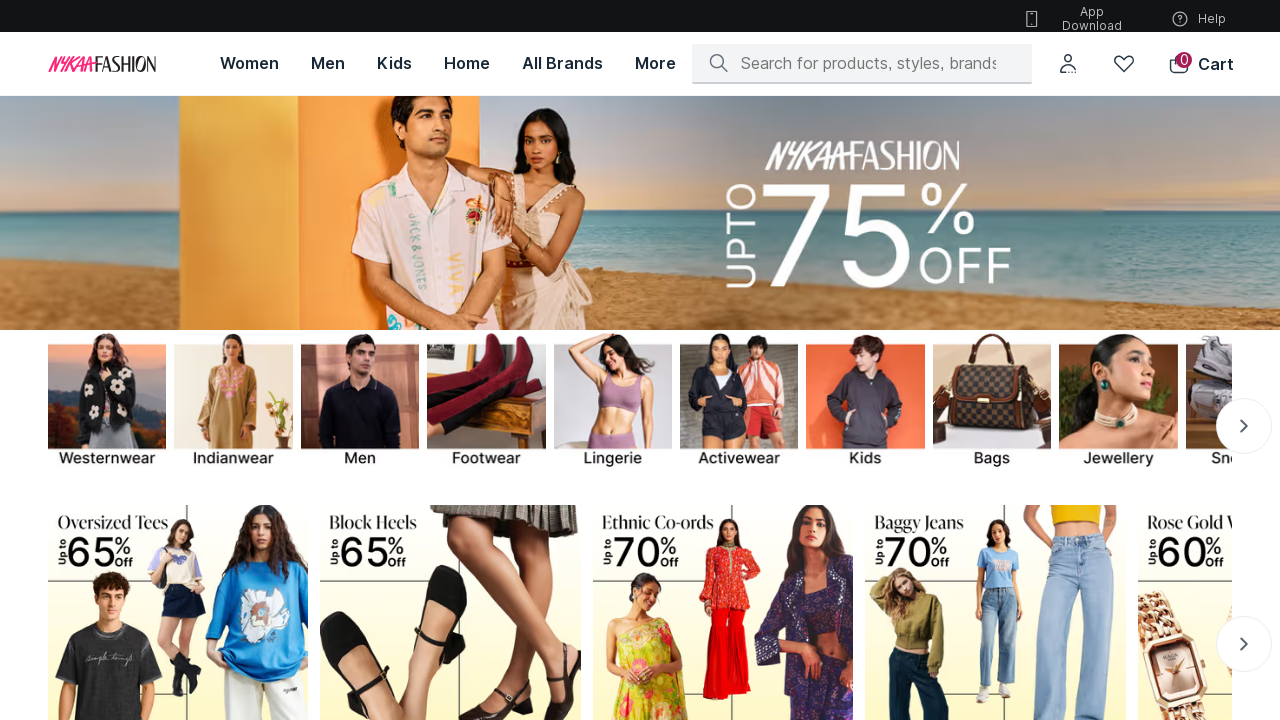

Cleared search box on xpath=//input[contains(@placeholder,'Search')]
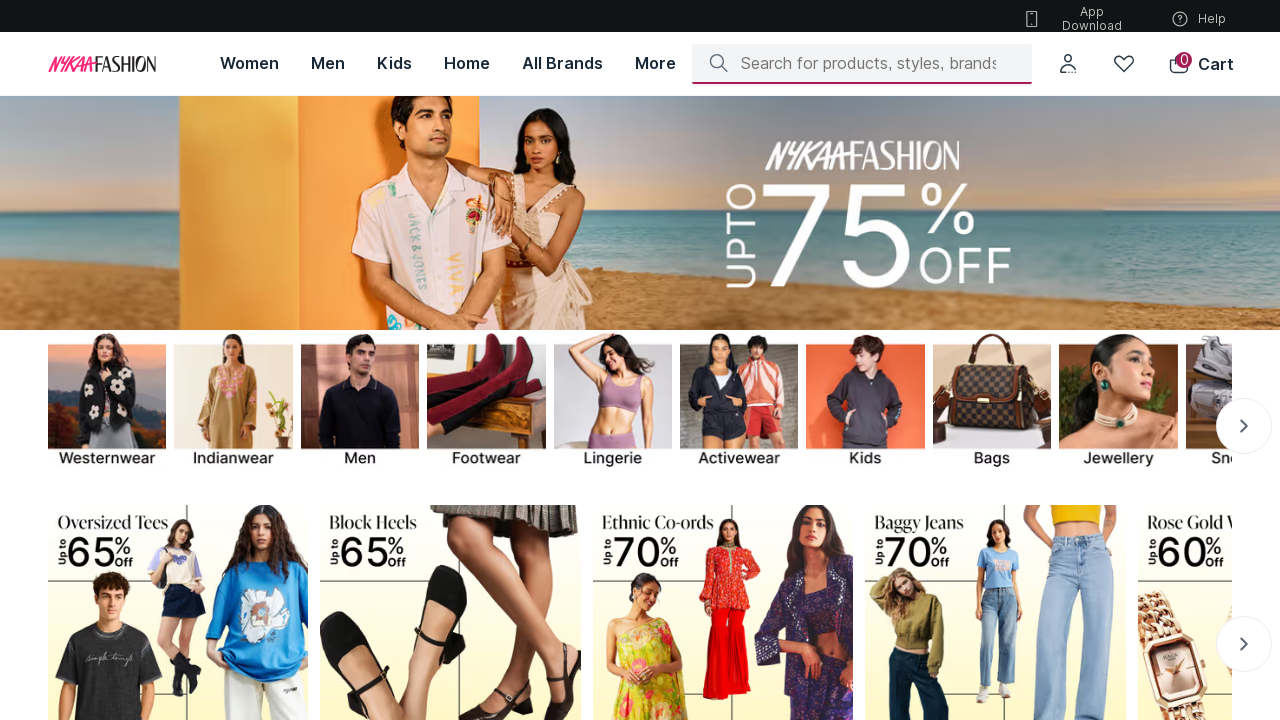

Entered 'foundation' in search box on xpath=//input[contains(@placeholder,'Search')]
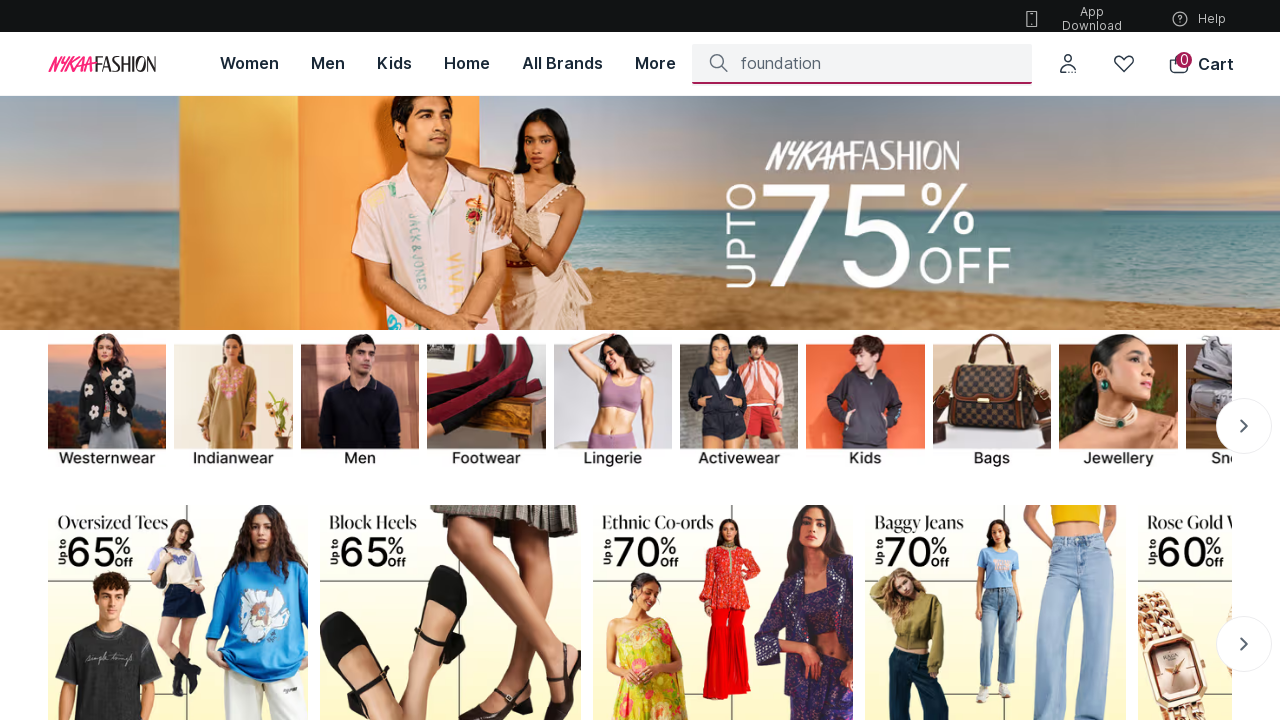

Retrieved search box value: 'foundation'
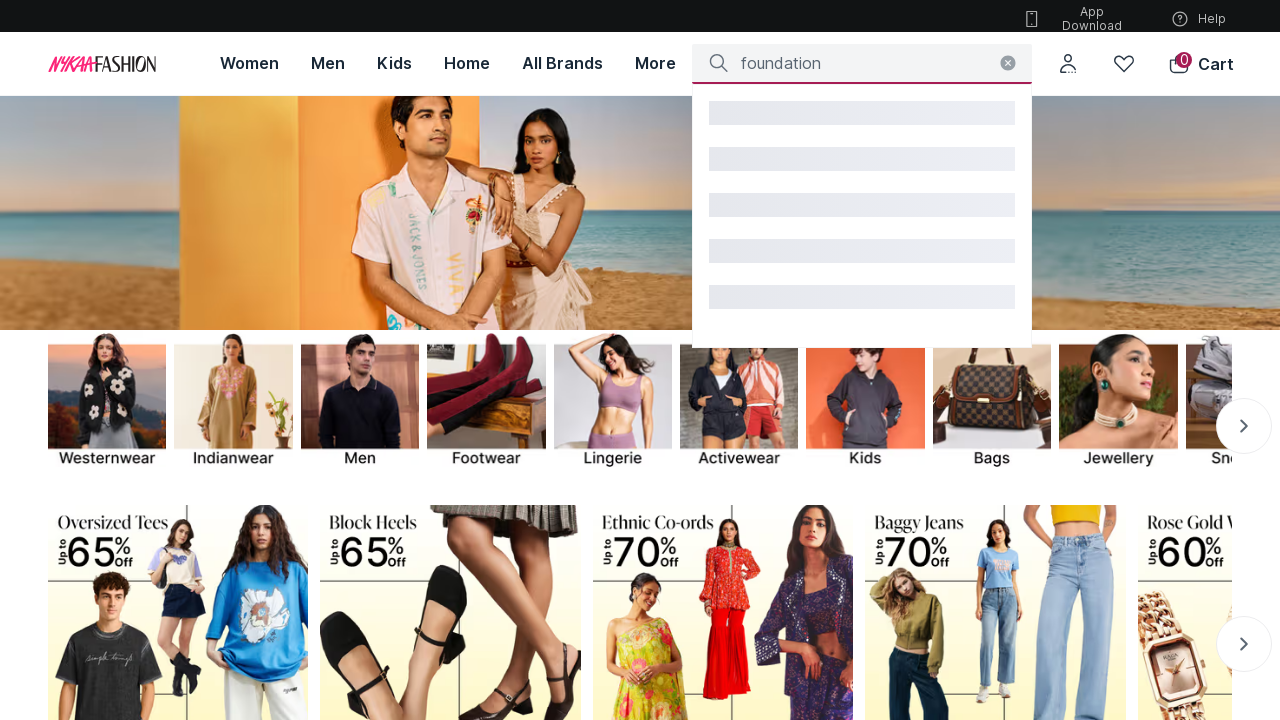

Printed captured value: 'foundation'
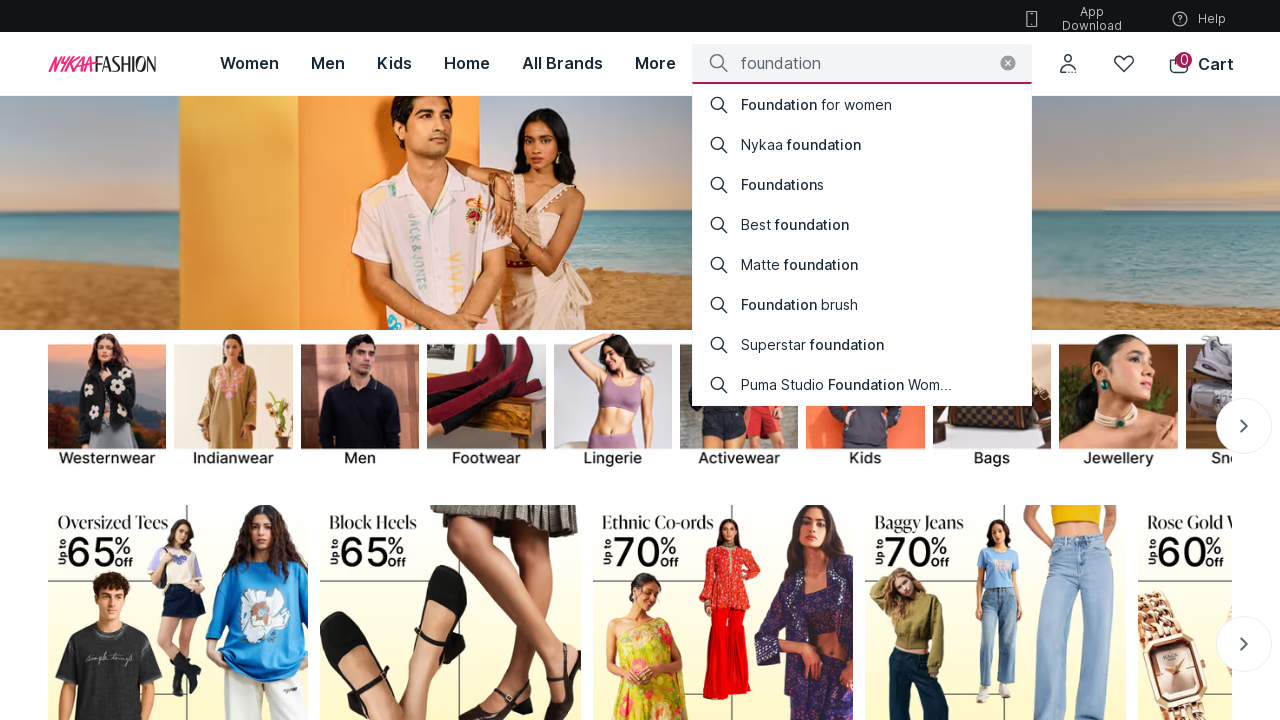

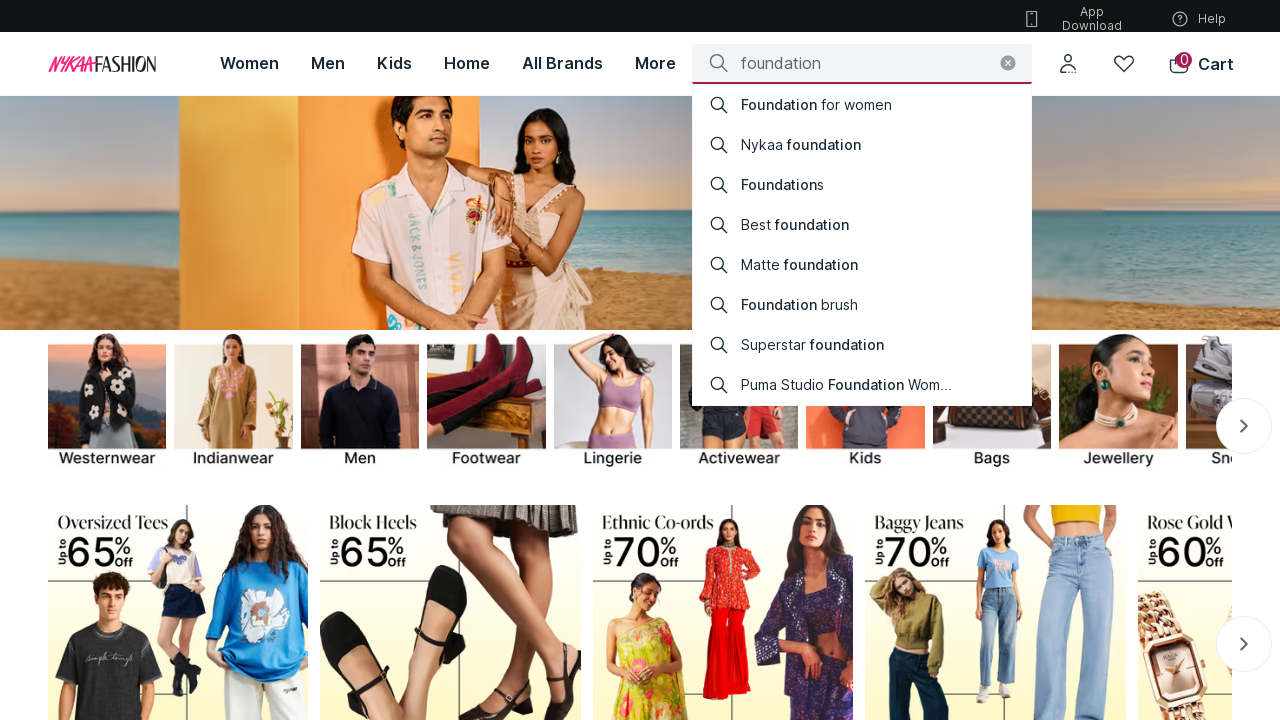